Tests navigation to the documentation page on Selenium website by clicking the Documentation link

Starting URL: https://www.selenium.dev

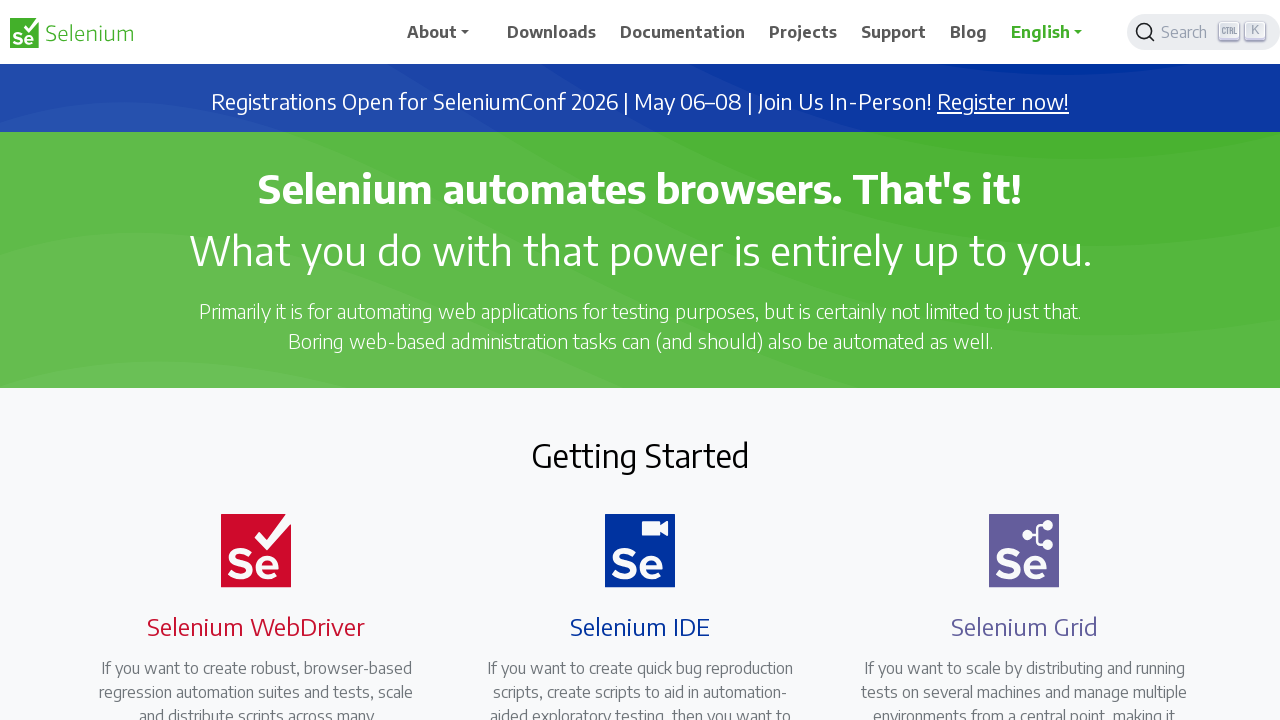

Clicked Documentation link in navigation at (683, 32) on xpath=//a[@class='nav-link'][@href='/documentation']/span
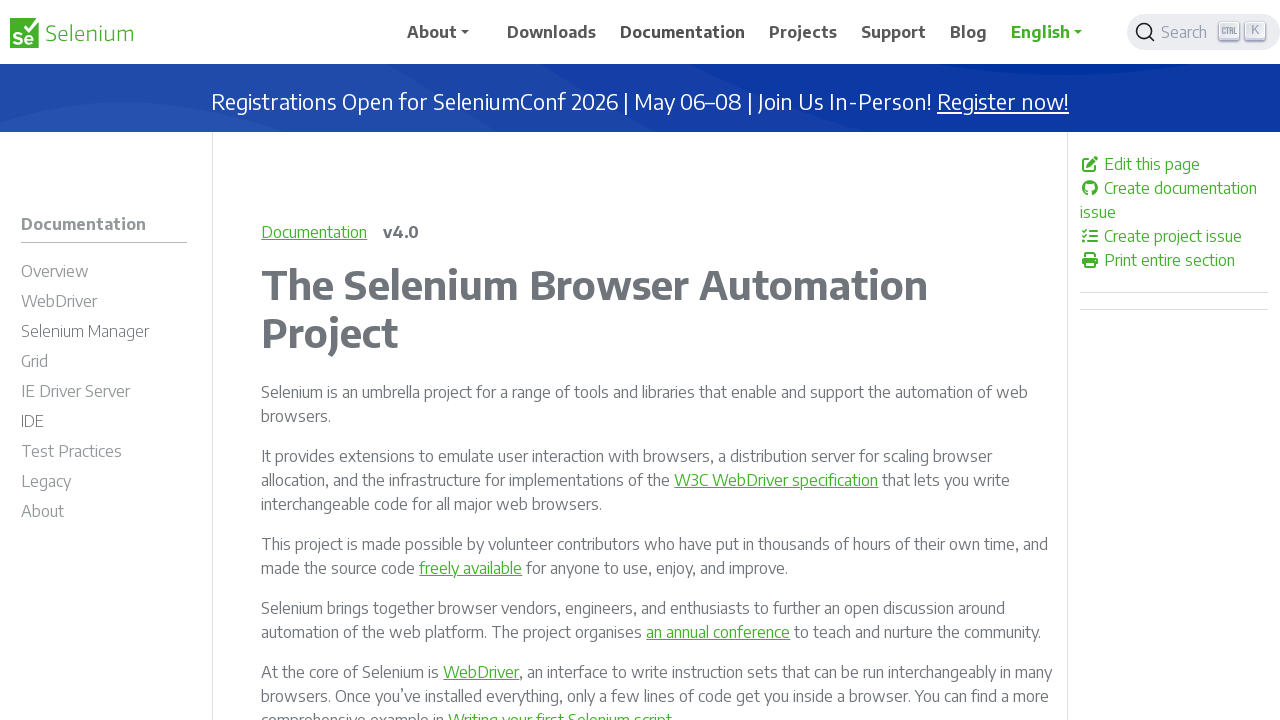

Documentation page loaded successfully
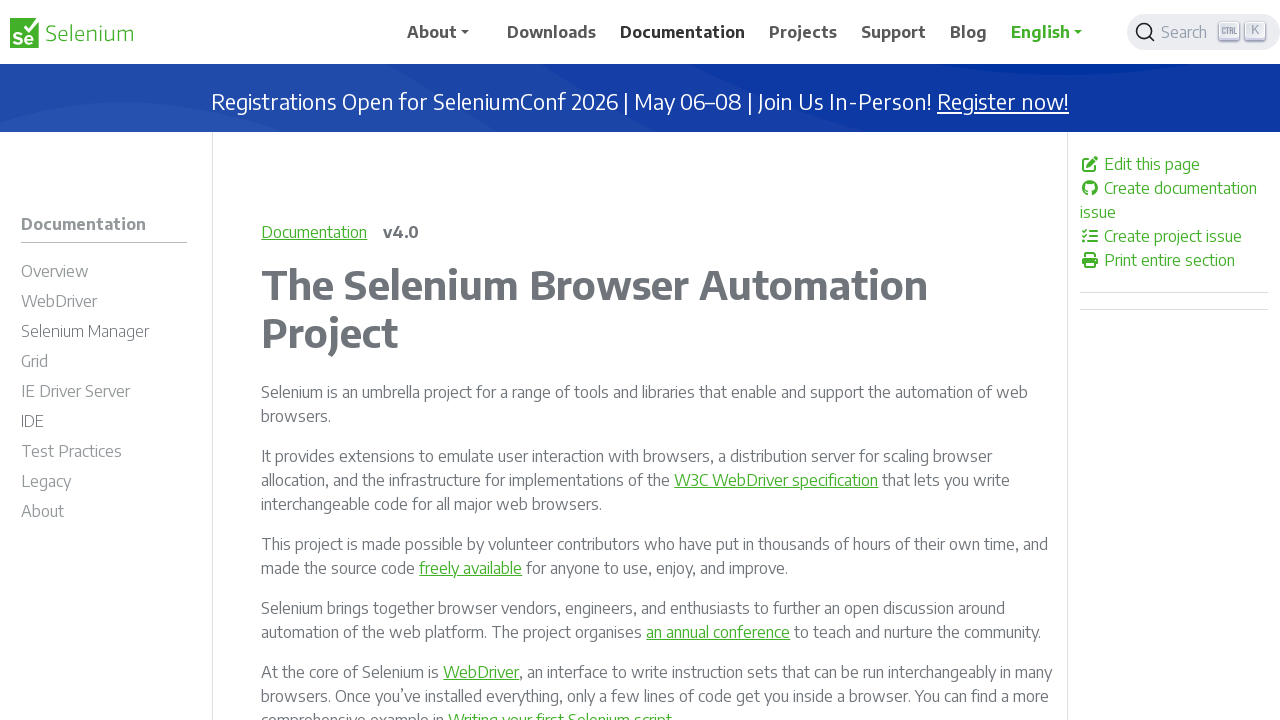

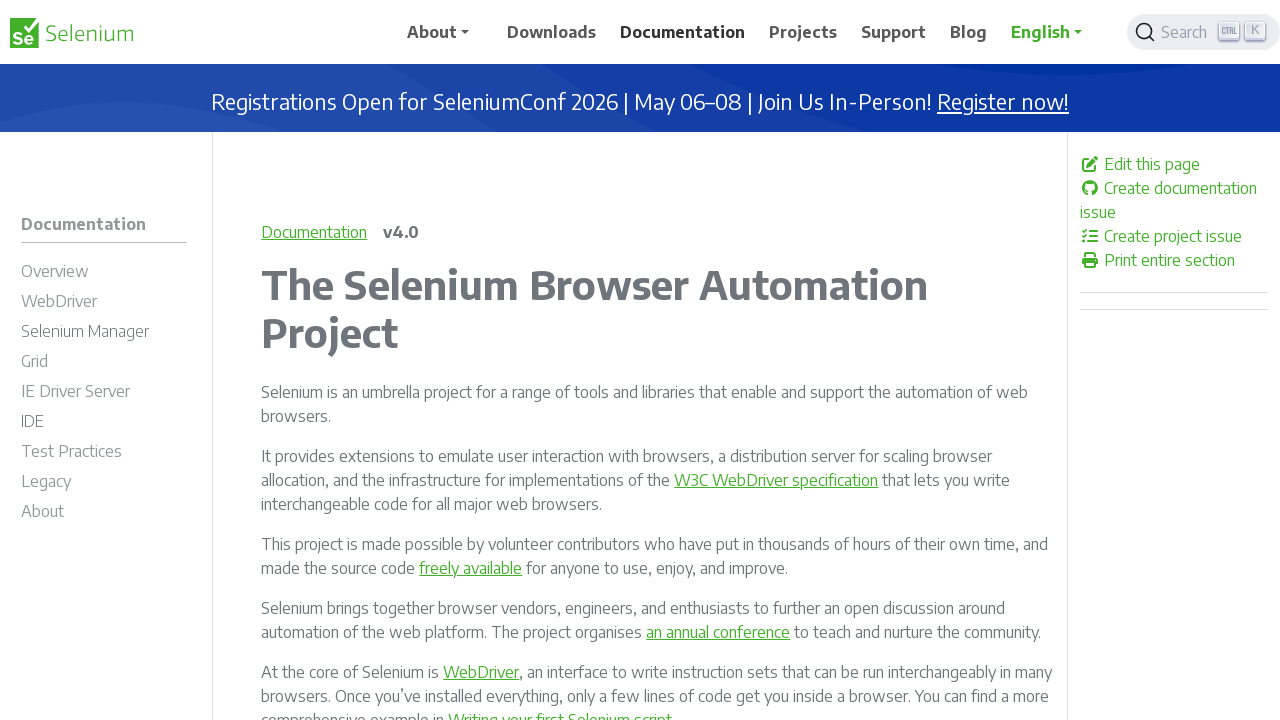